Tests checkbox interactions by checking red and blue checkboxes, unchecking green, and verifying the resulting light color attribute

Starting URL: https://qbek.github.io/selenium-exercises/pl/check_boxes.html

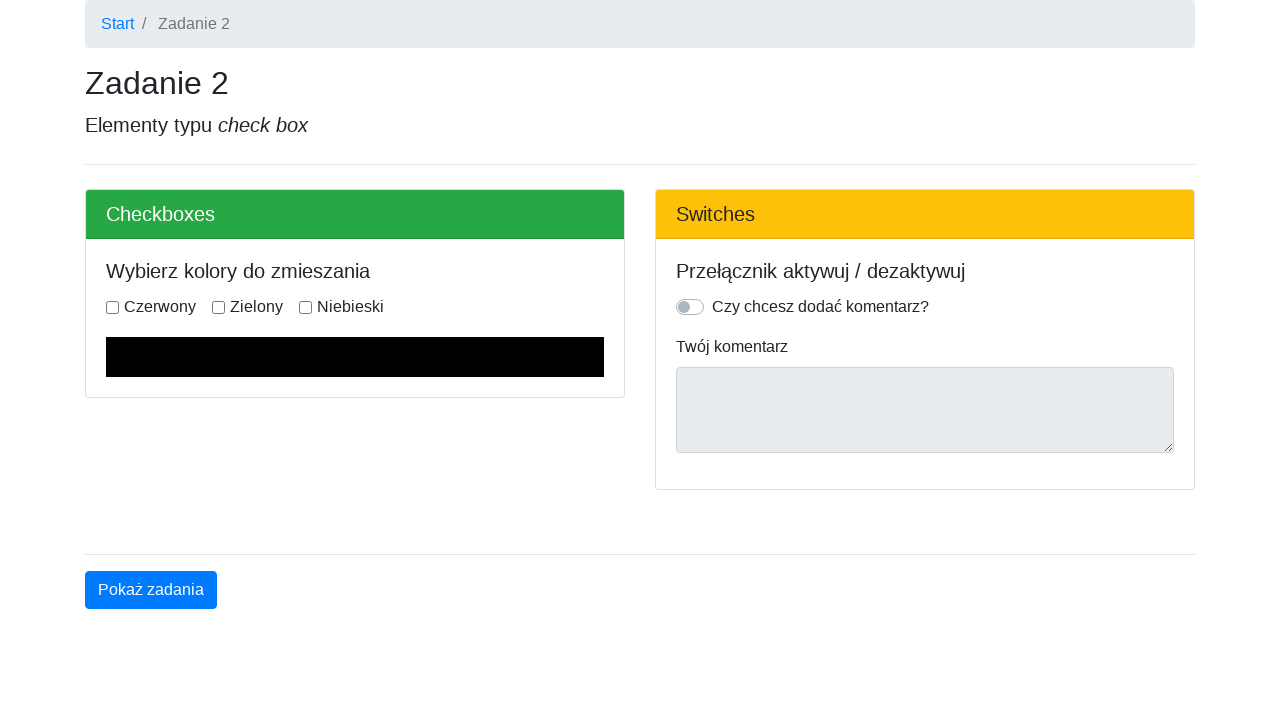

Checked the red checkbox at (112, 307) on [name='red']
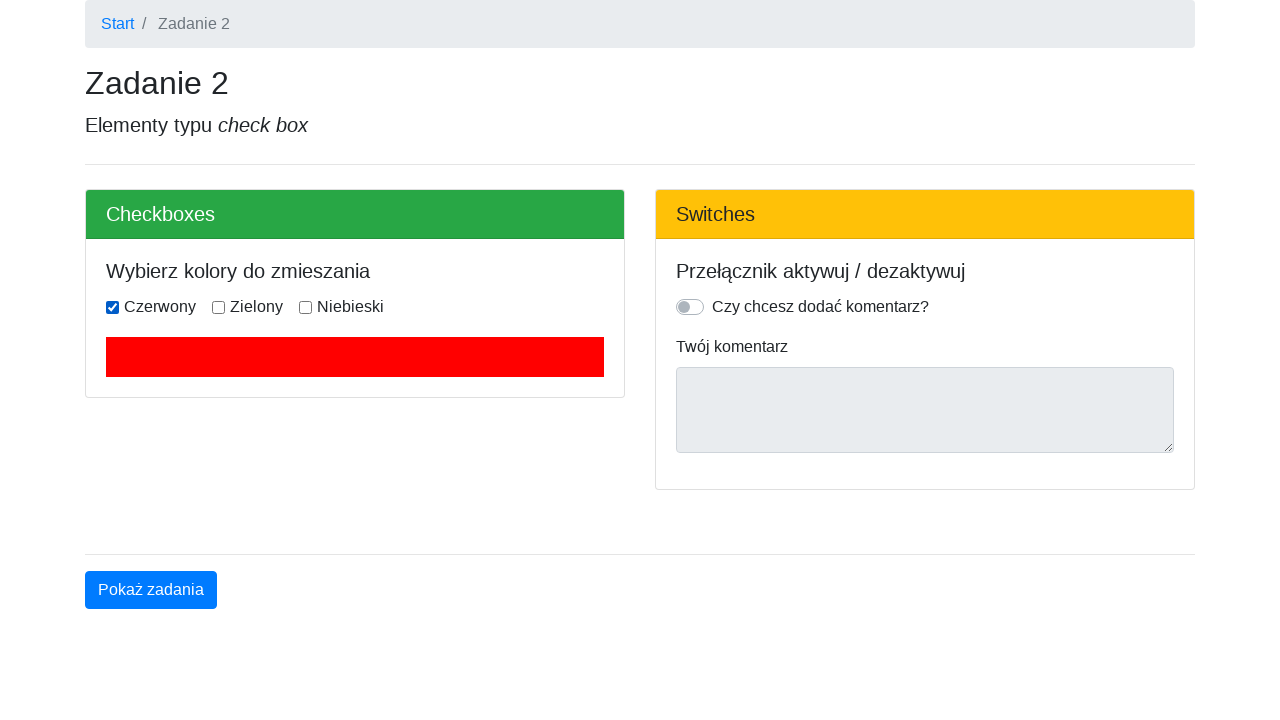

Unchecked the green checkbox on [name='green']
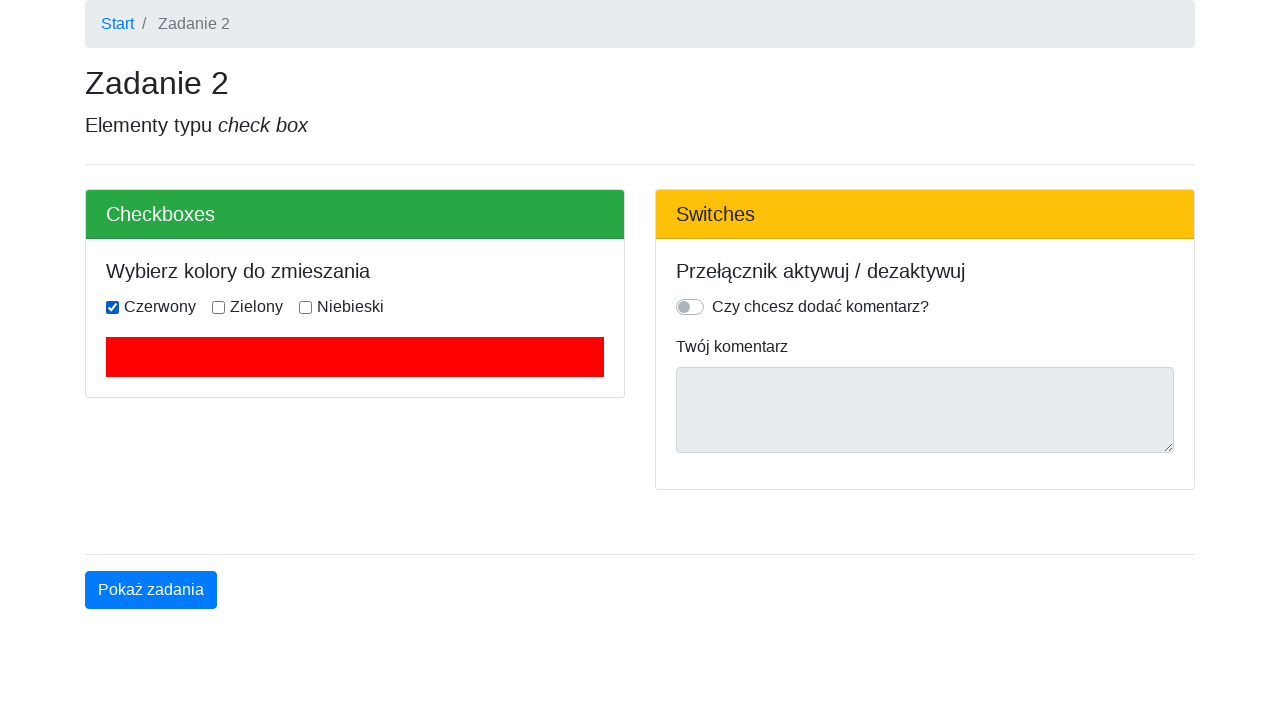

Checked the blue checkbox at (306, 307) on [name='blue']
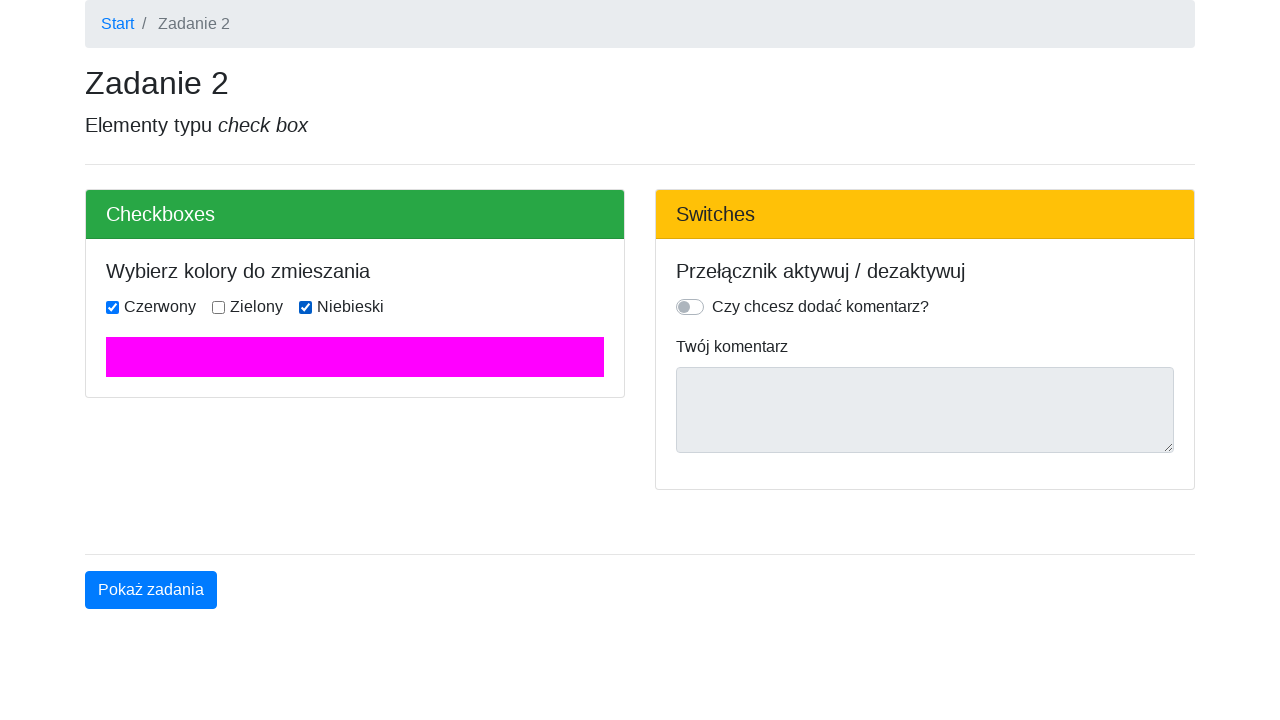

Verified light element has data-color attribute set to #FF00FF
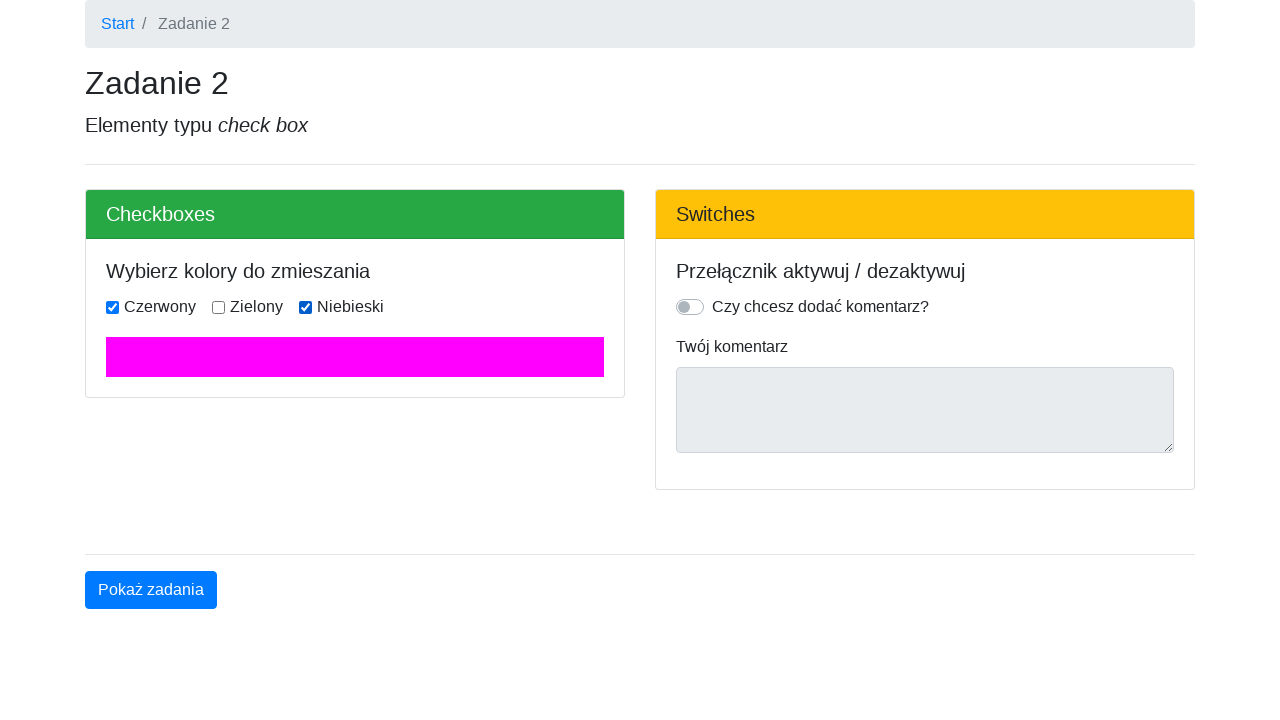

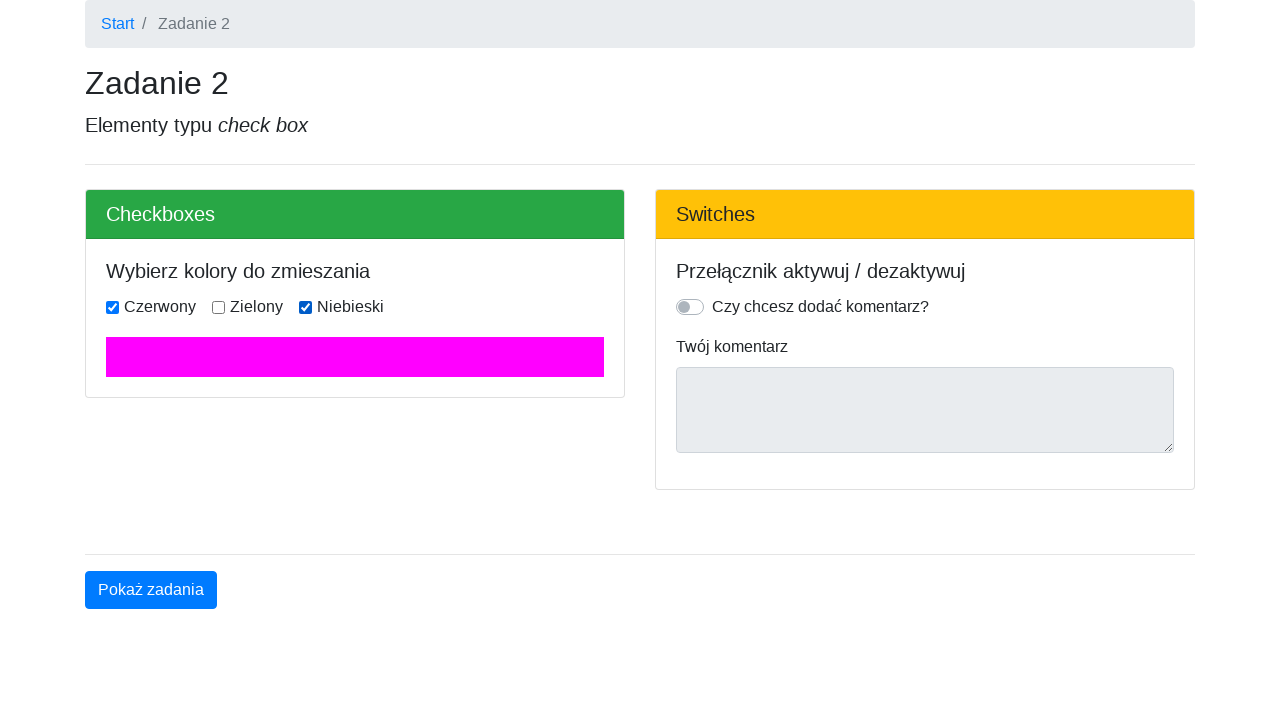